Navigates to the OrangeHRM demo page and verifies that the page title matches the expected value "OrangeHRM"

Starting URL: https://opensource-demo.orangehrmlive.com/

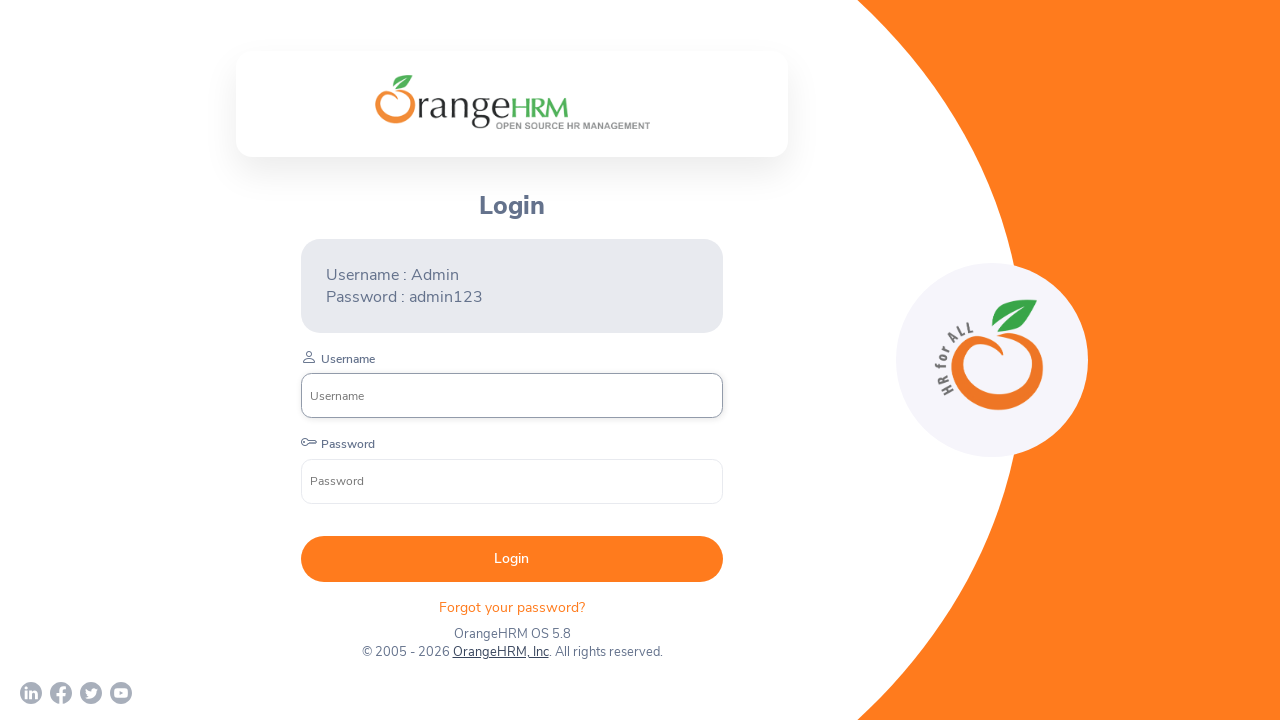

Page loaded with domcontentloaded state
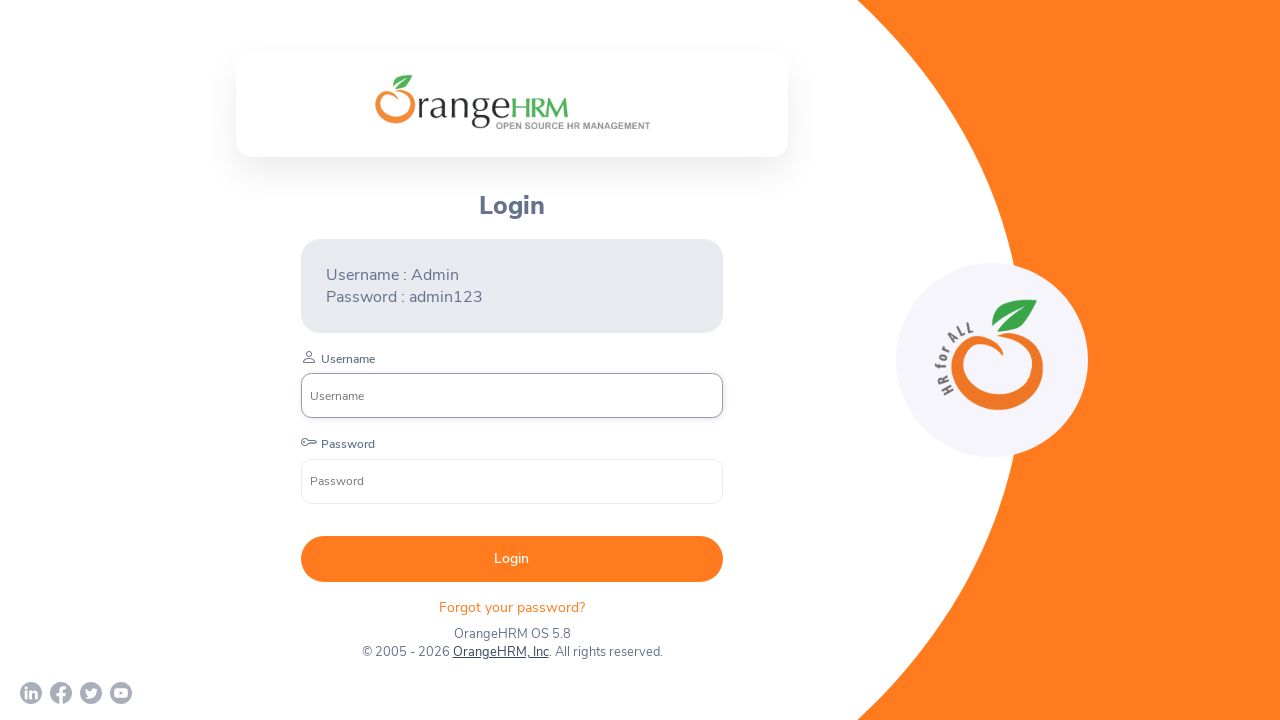

Retrieved page title: 'OrangeHRM'
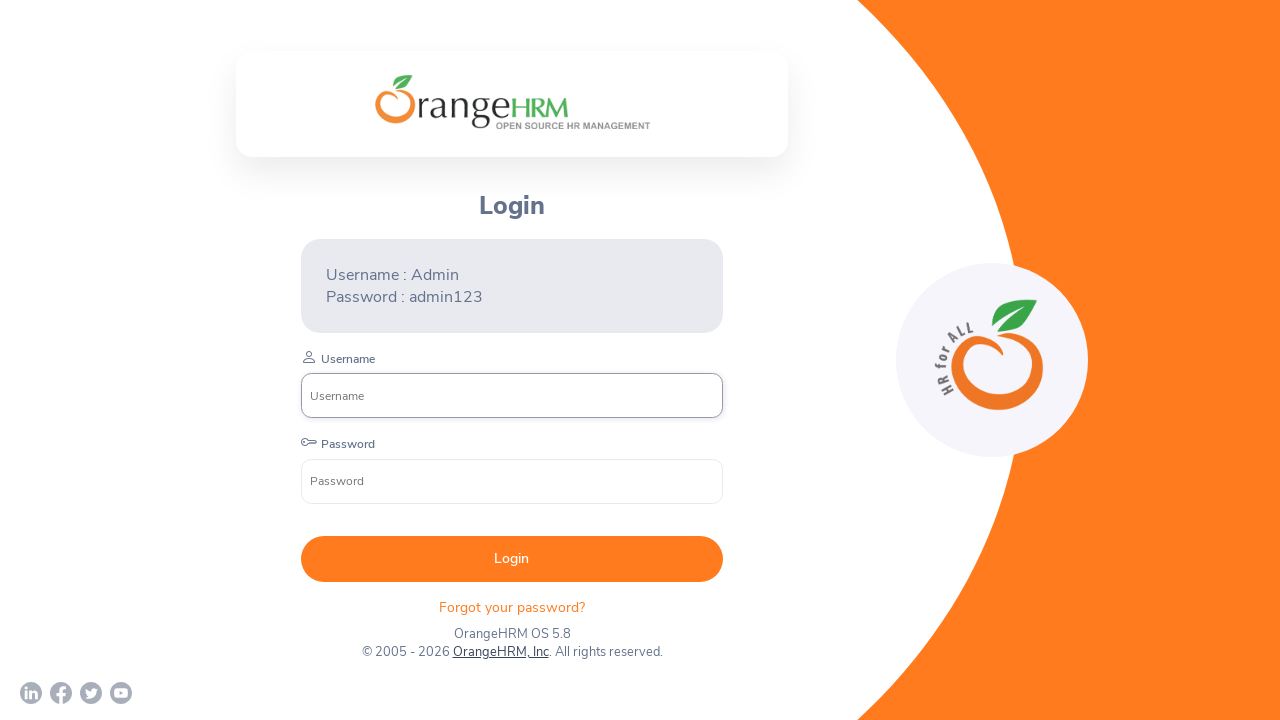

Set expected title to 'OrangeHRM'
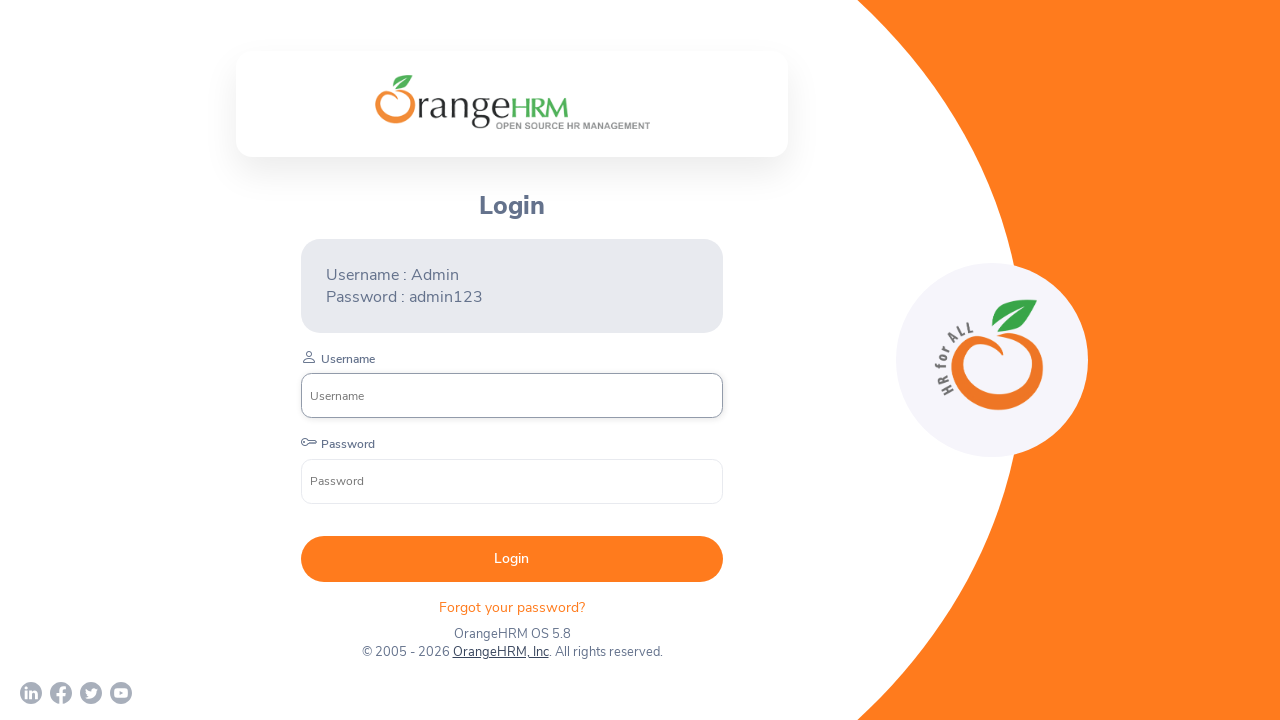

Title verification passed - page title matches 'OrangeHRM'
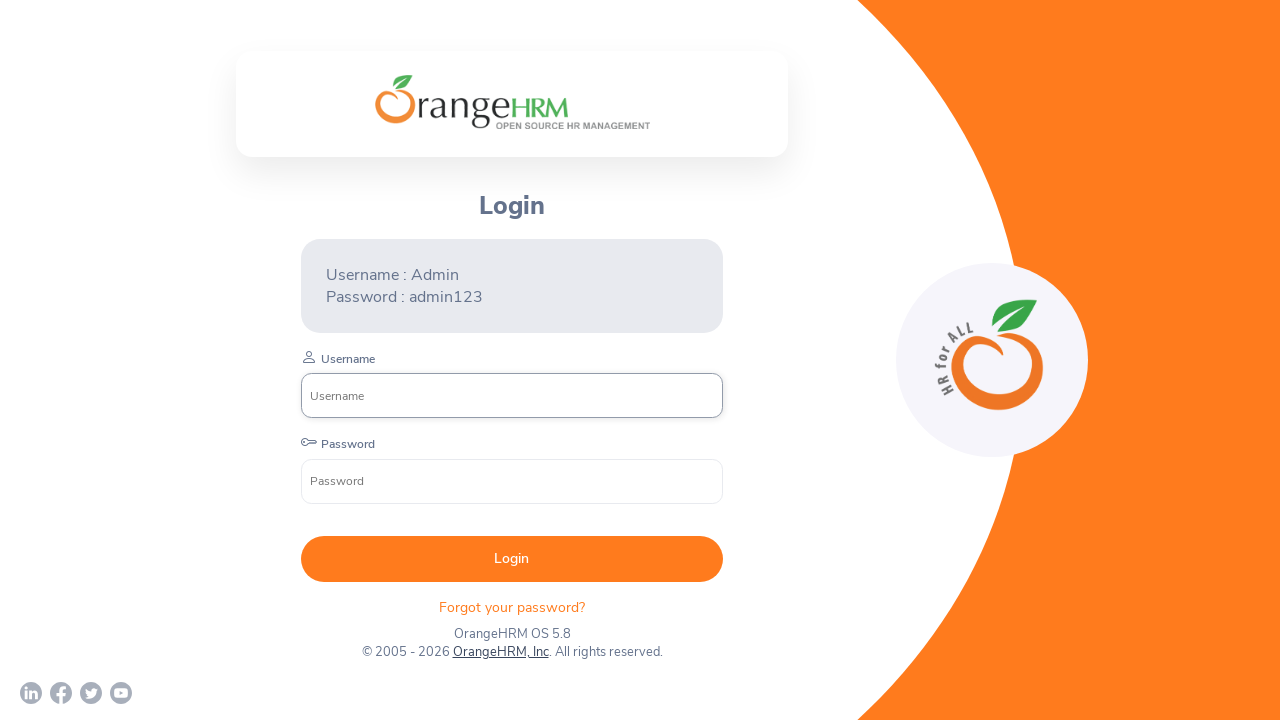

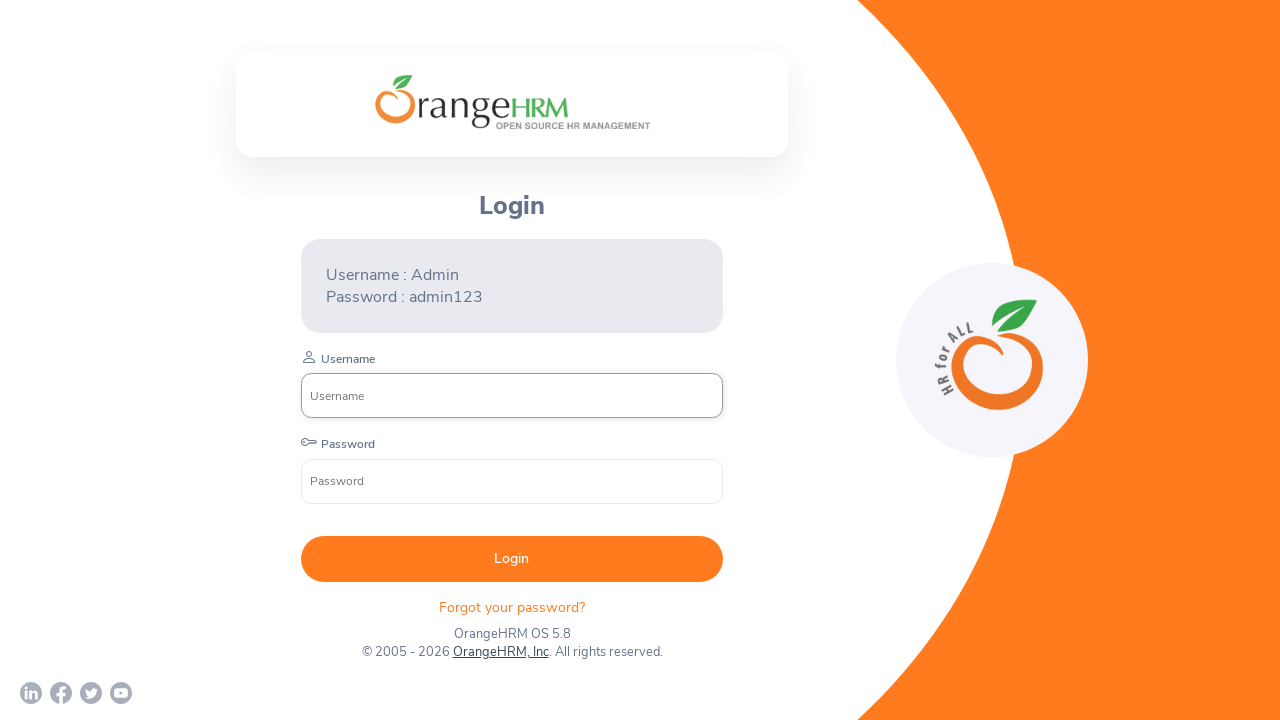